Navigates to the SimbirSoft main page and retrieves the page title

Starting URL: https://simbirsoft.com

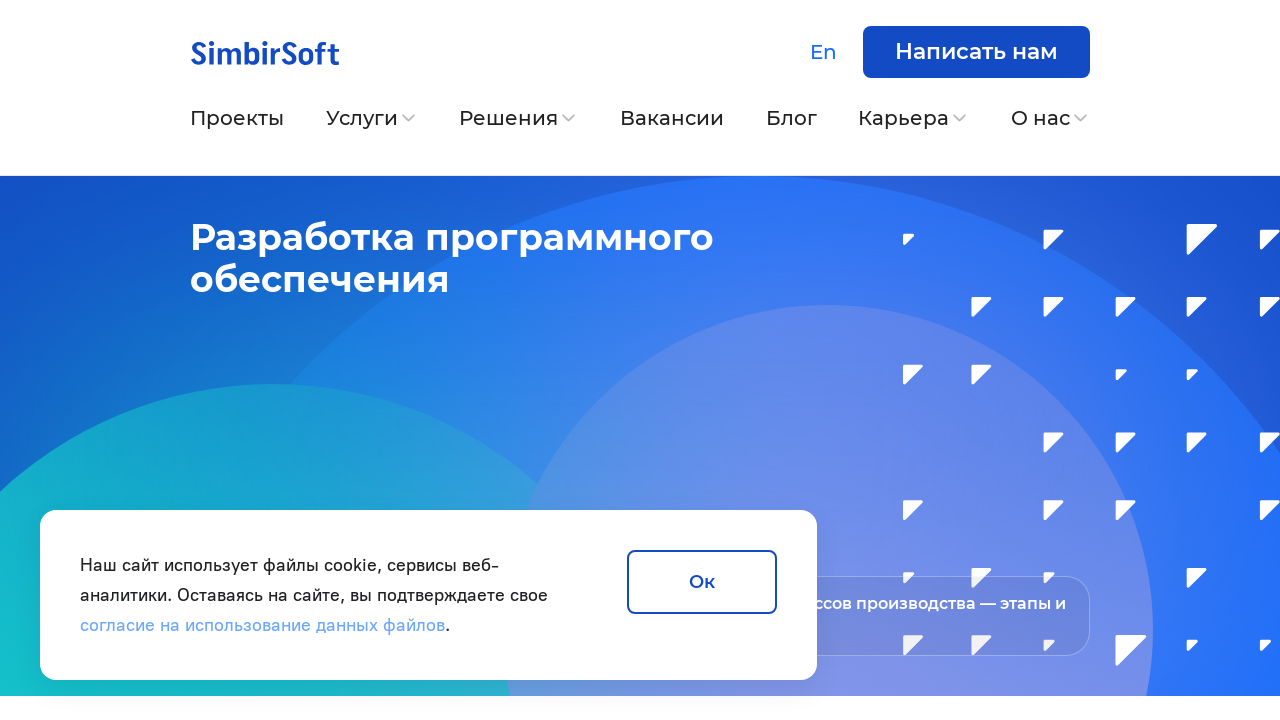

Navigated to SimbirSoft main page (https://simbirsoft.com)
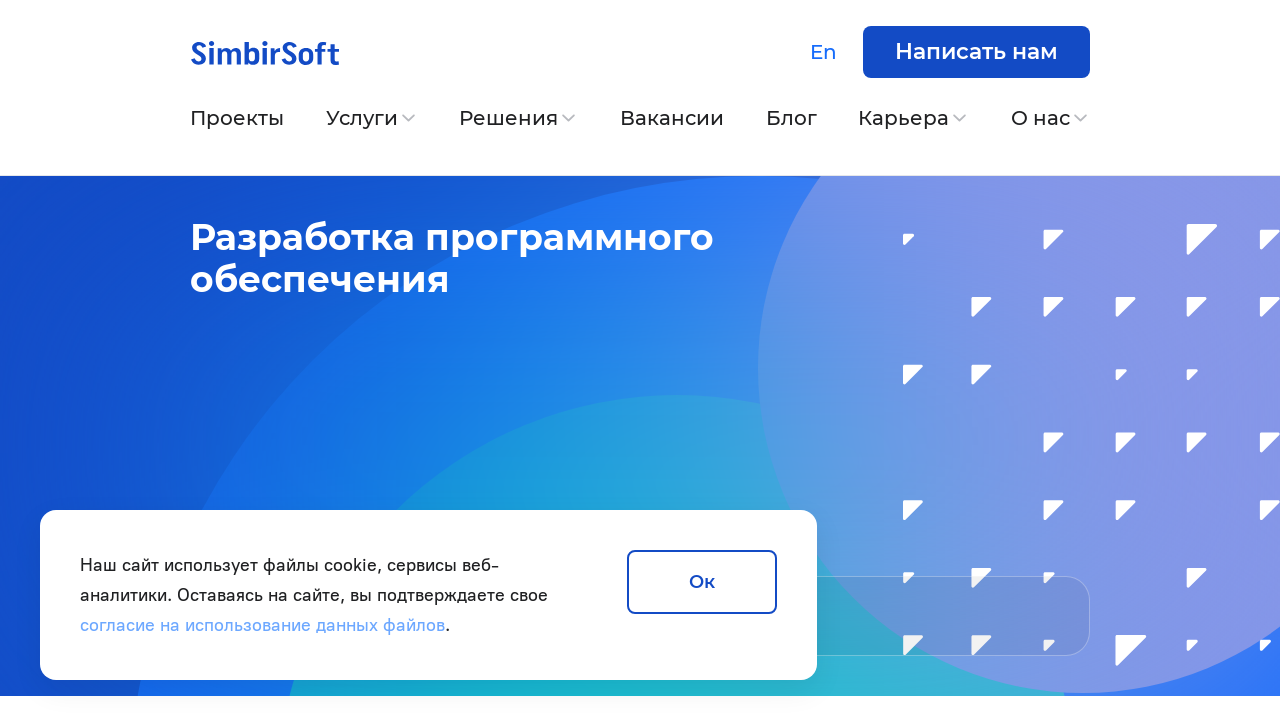

Retrieved page title: Разработка программного обеспечения на заказ — SimbirSoft
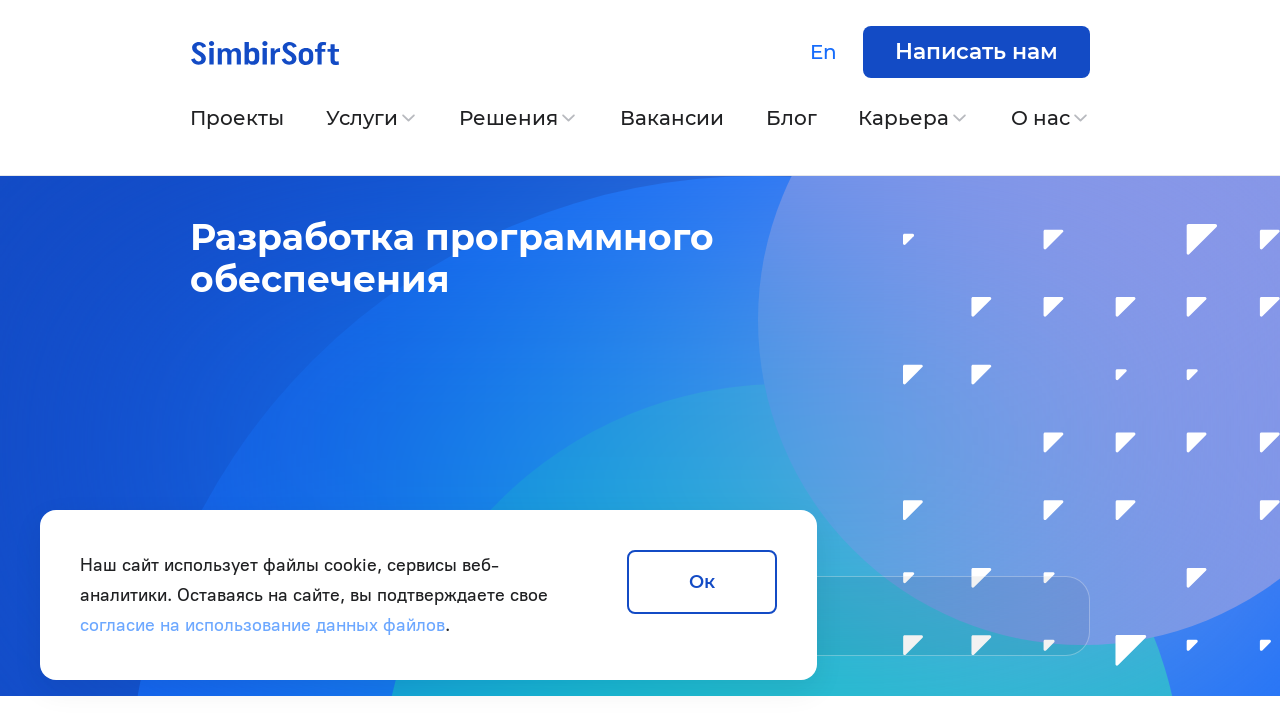

Retrieved current URL: https://www.simbirsoft.com/
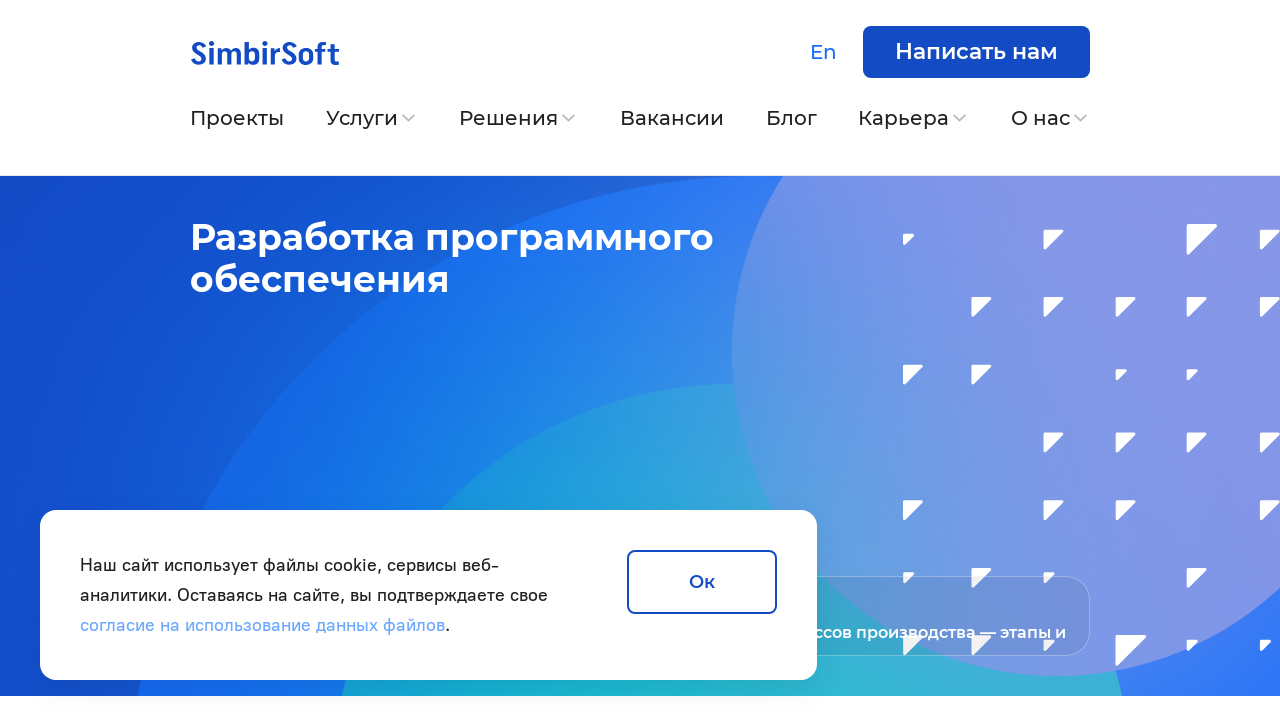

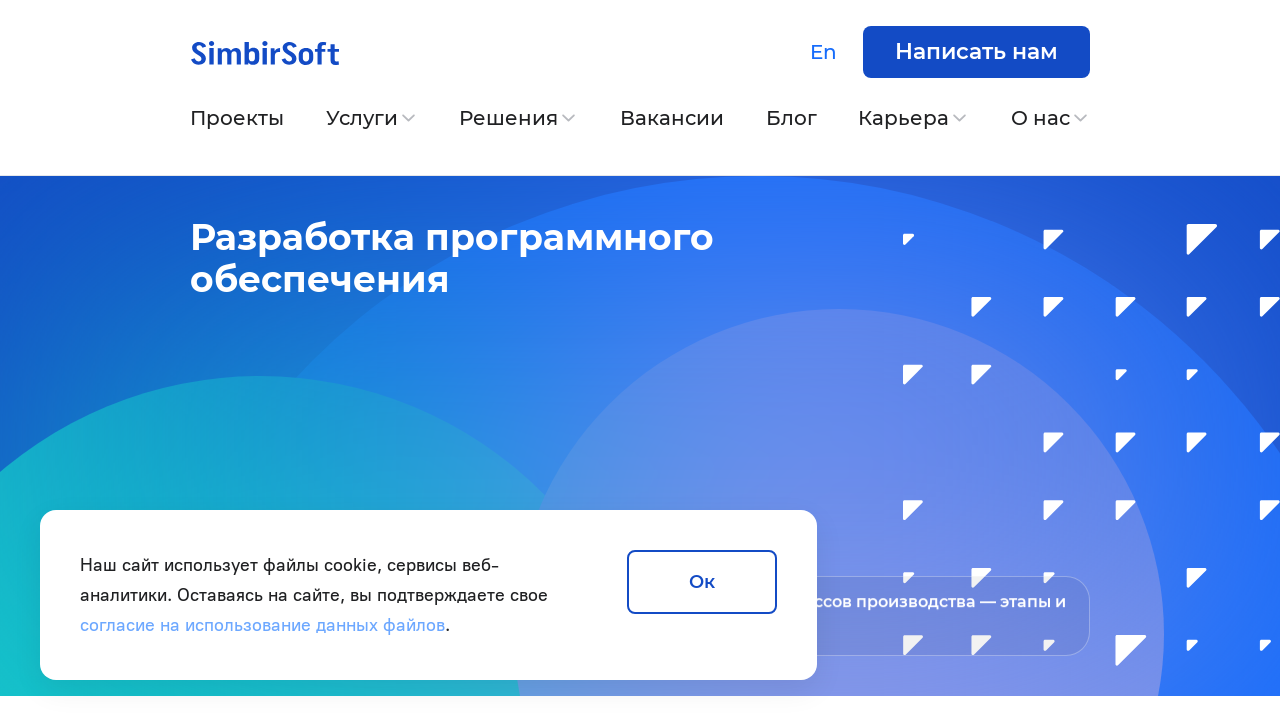